Tests a registration form by filling out personal information fields including name, email, password, addresses, selecting gender, skills, country, and religion from dropdowns, and clicking the relocate checkbox.

Starting URL: https://grotechminds.com/registration/

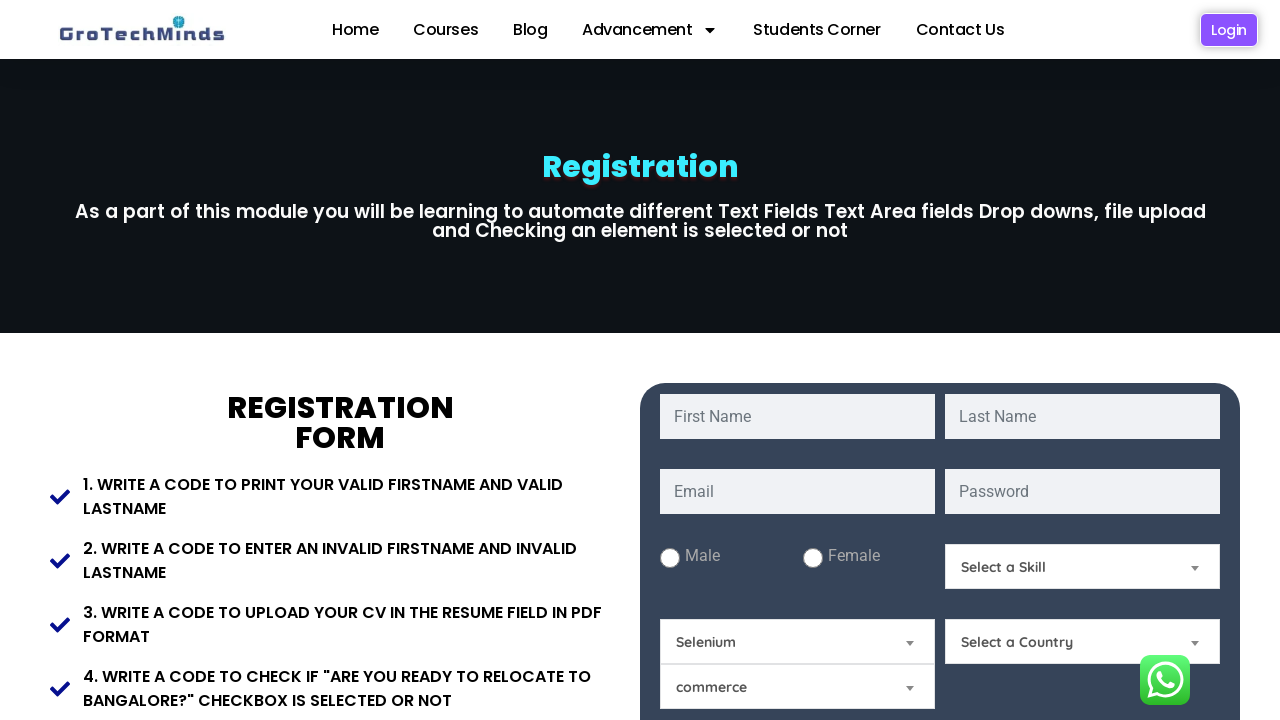

Set viewport size to 1920x1080
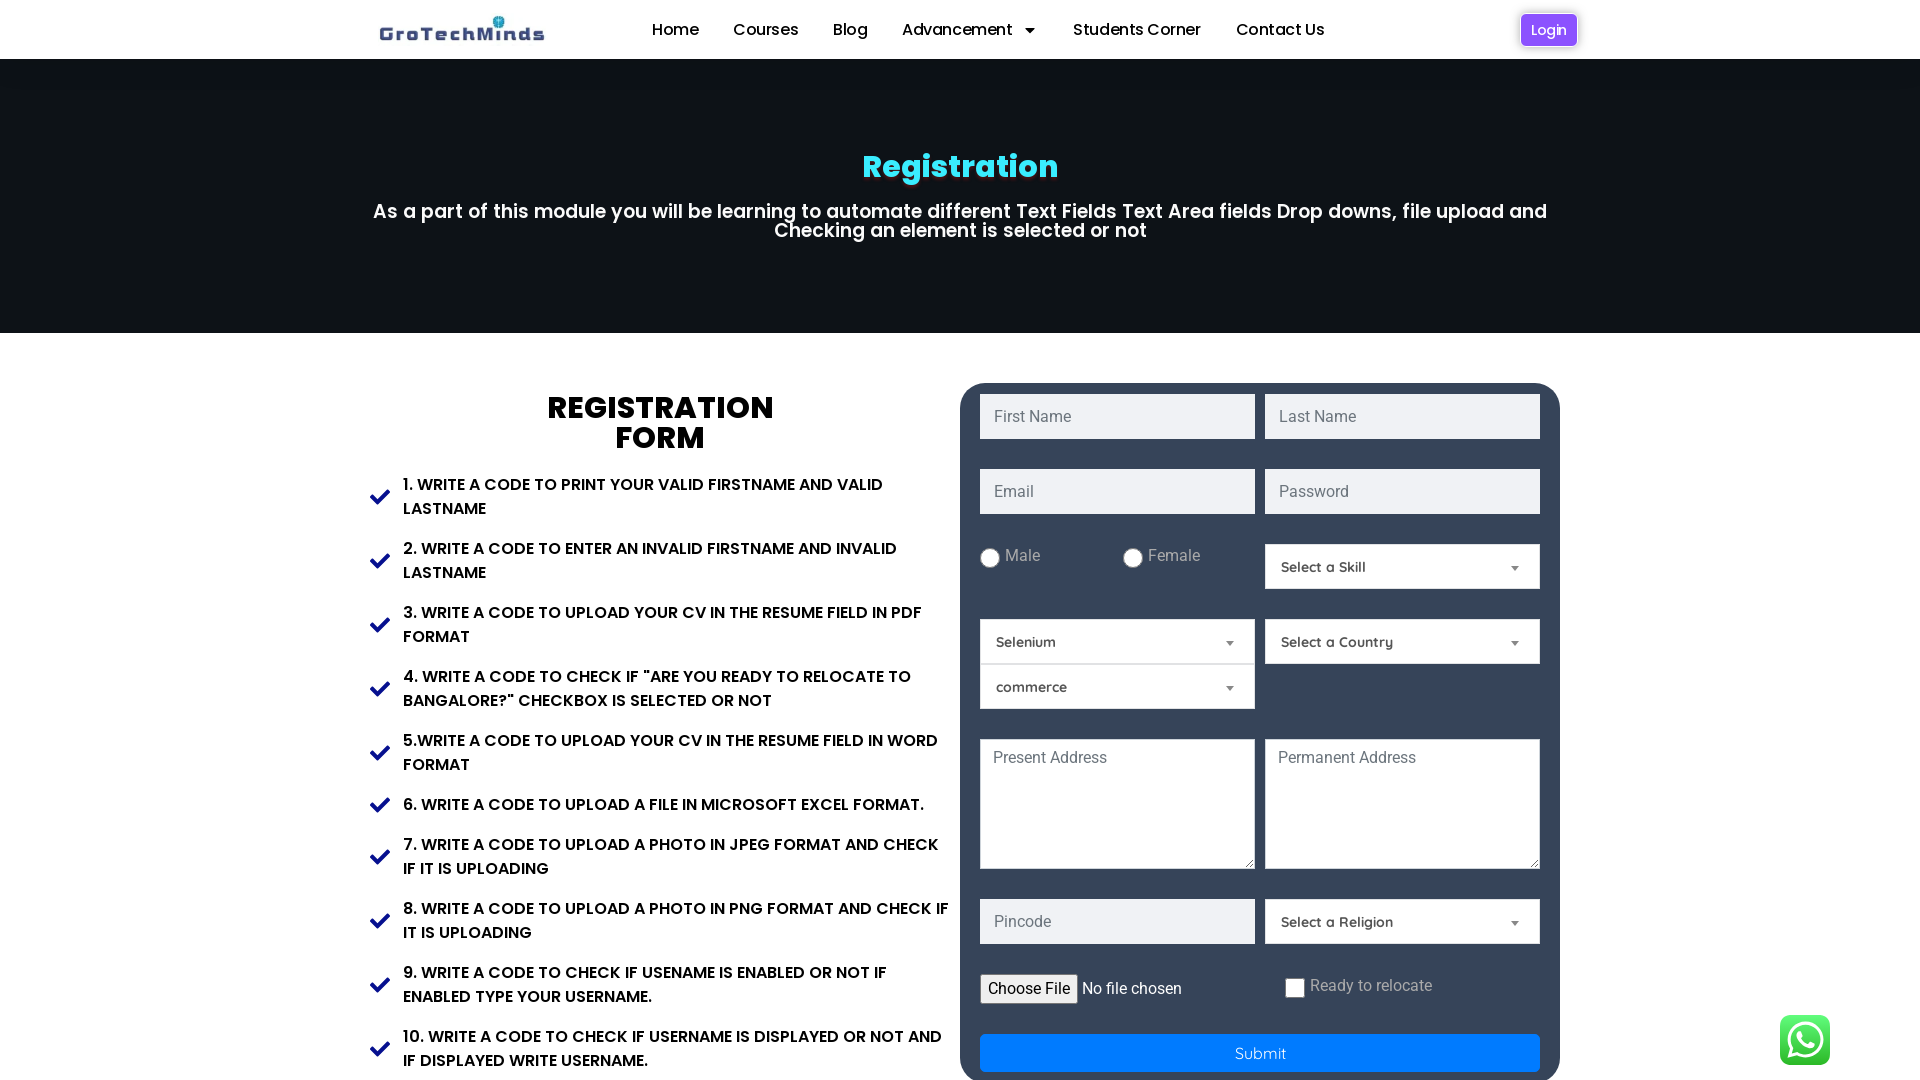

Filled first name field with 'Marcus' on #fname
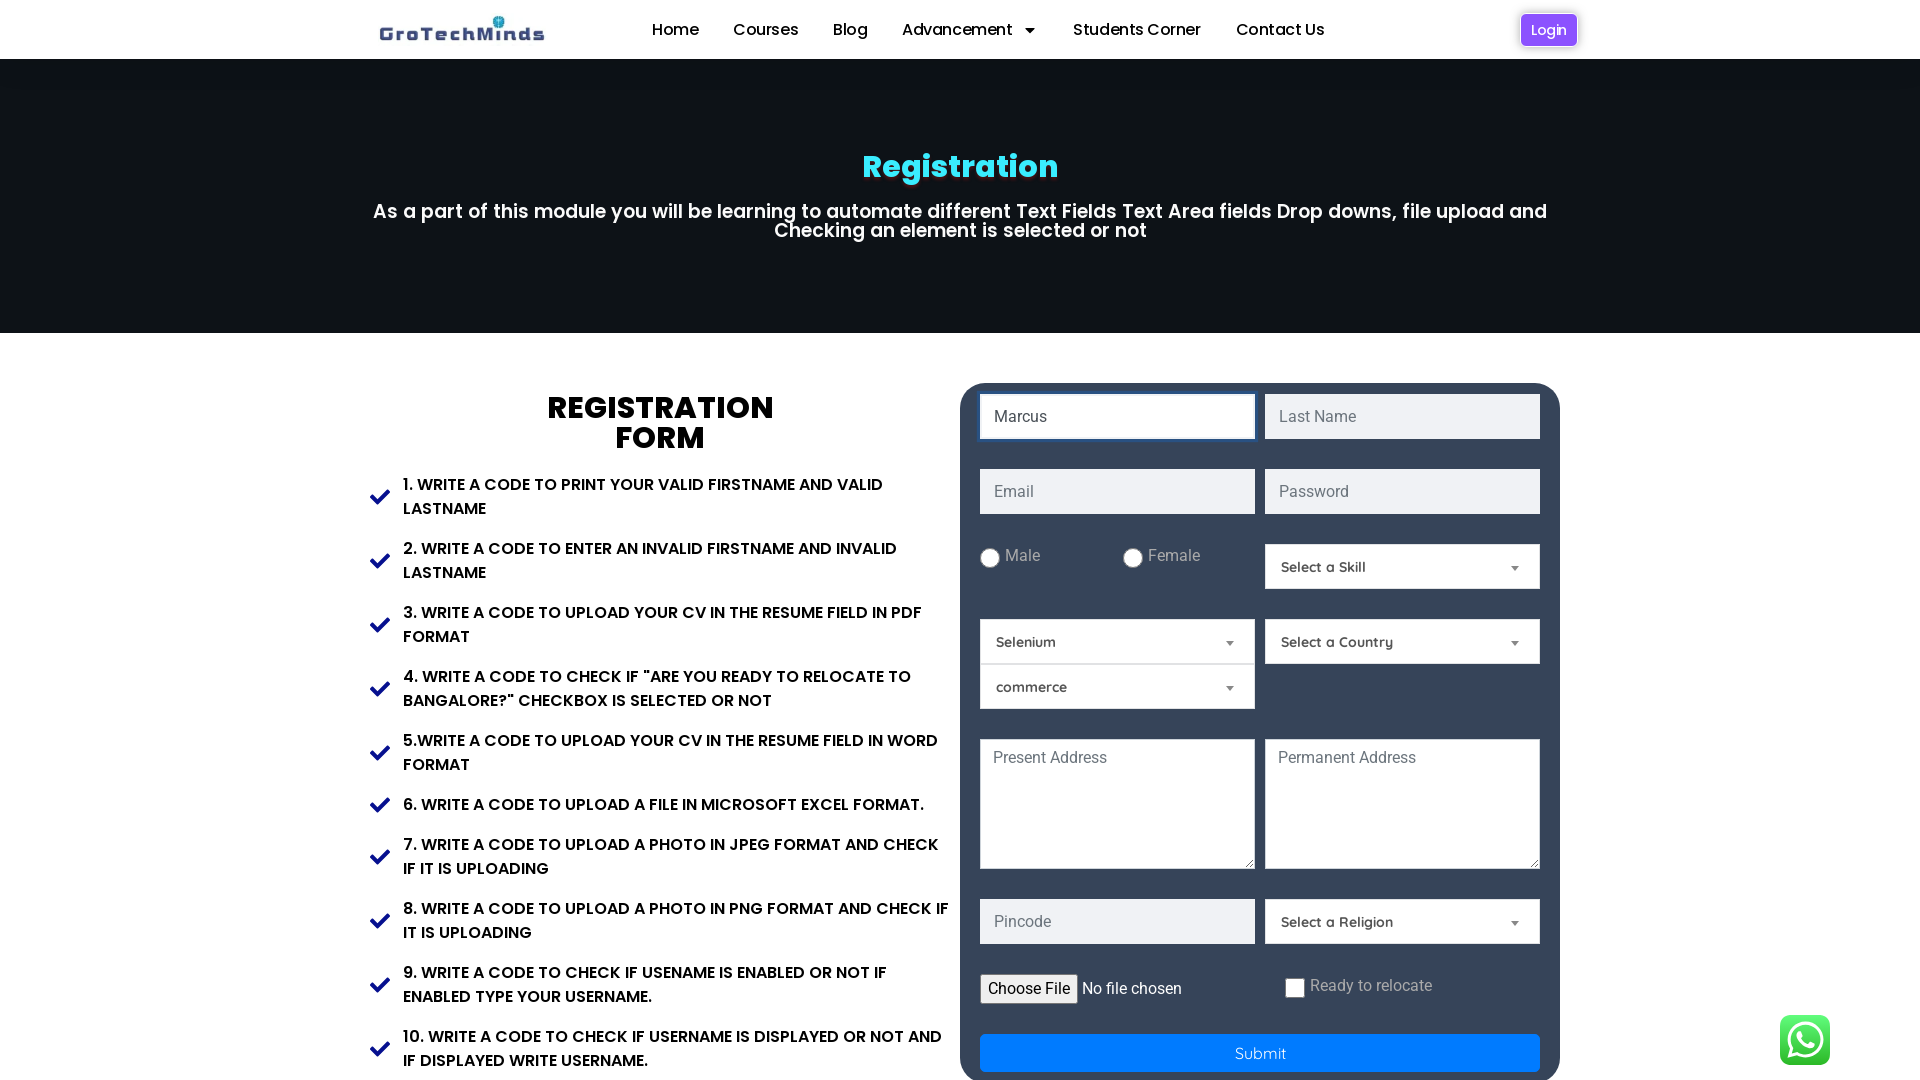

Filled last name field with 'Henderson' on #lname
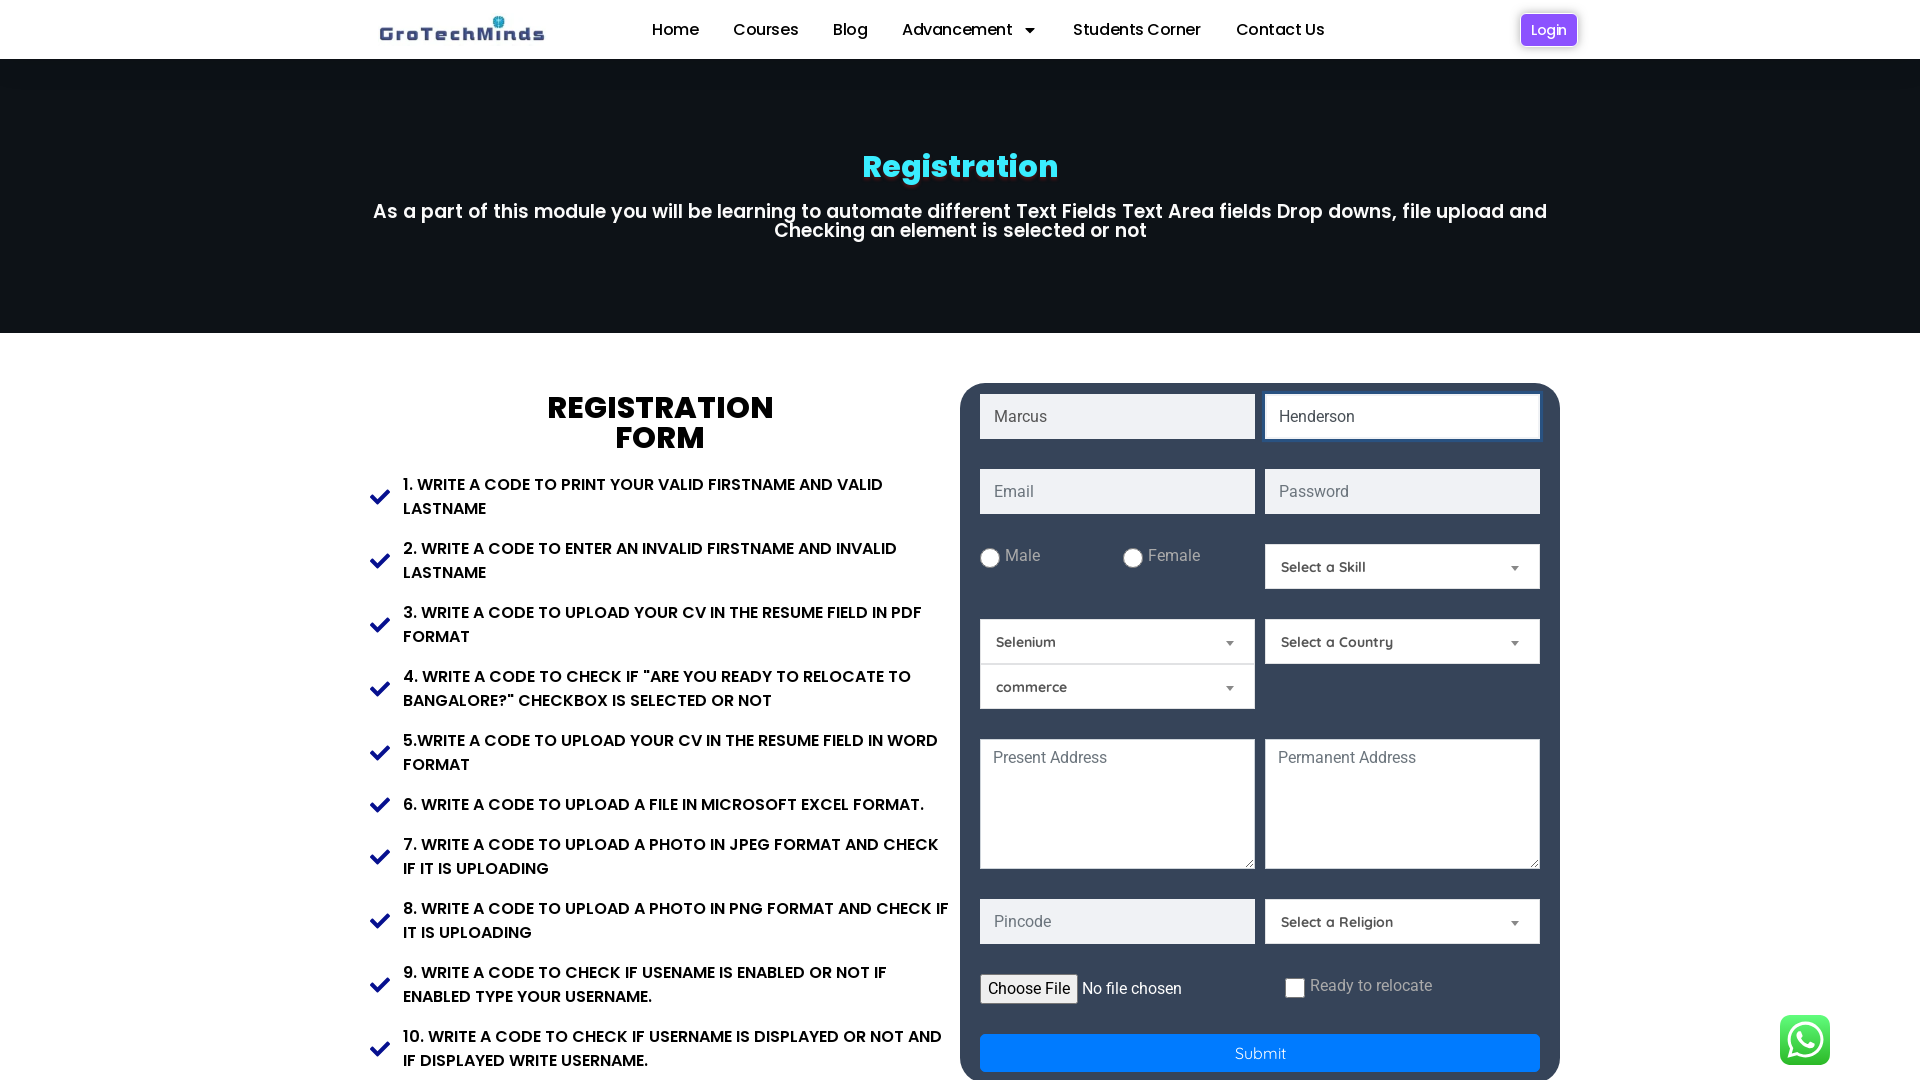

Filled email field with 'marcus.henderson87@example.com' on #email
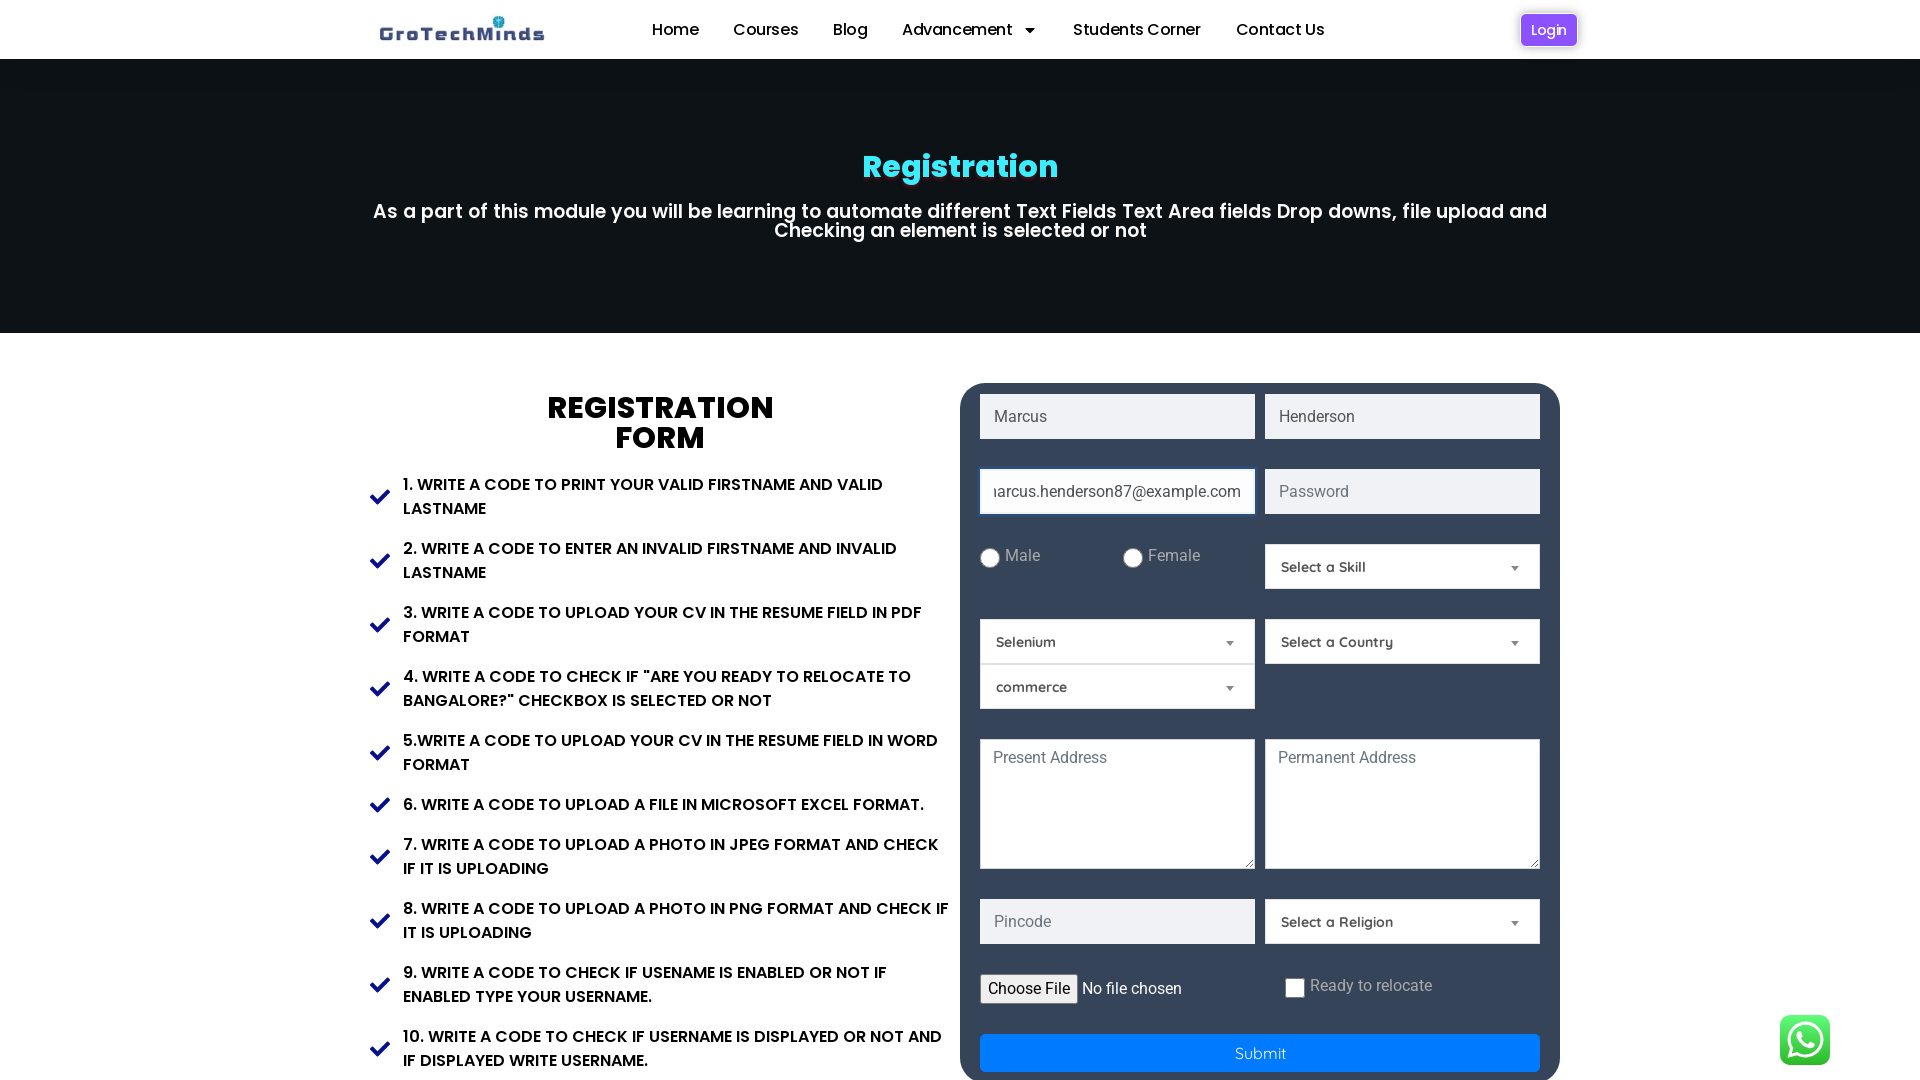

Filled password field with 'SecurePass#2024' on #password
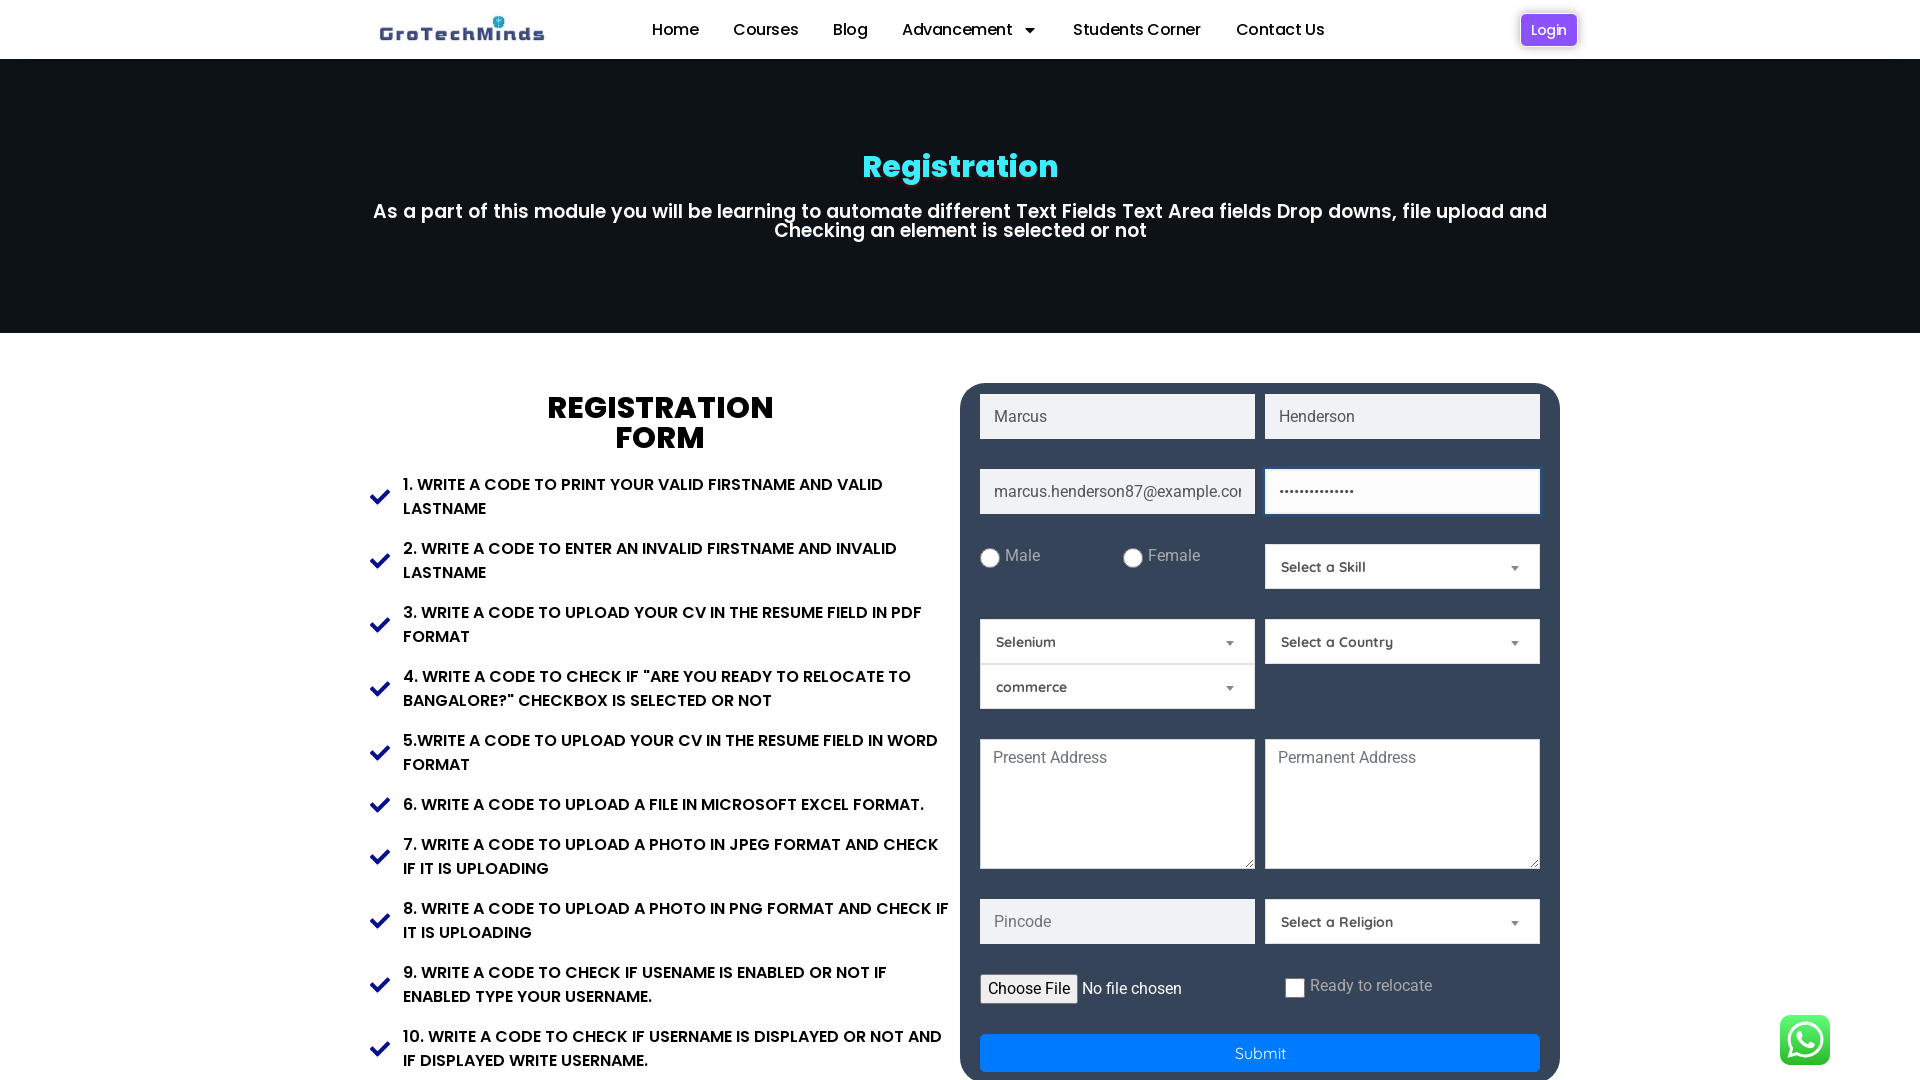

Filled present address field with '456 Oak Avenue, Springfield, Illinois' on #Present-Address
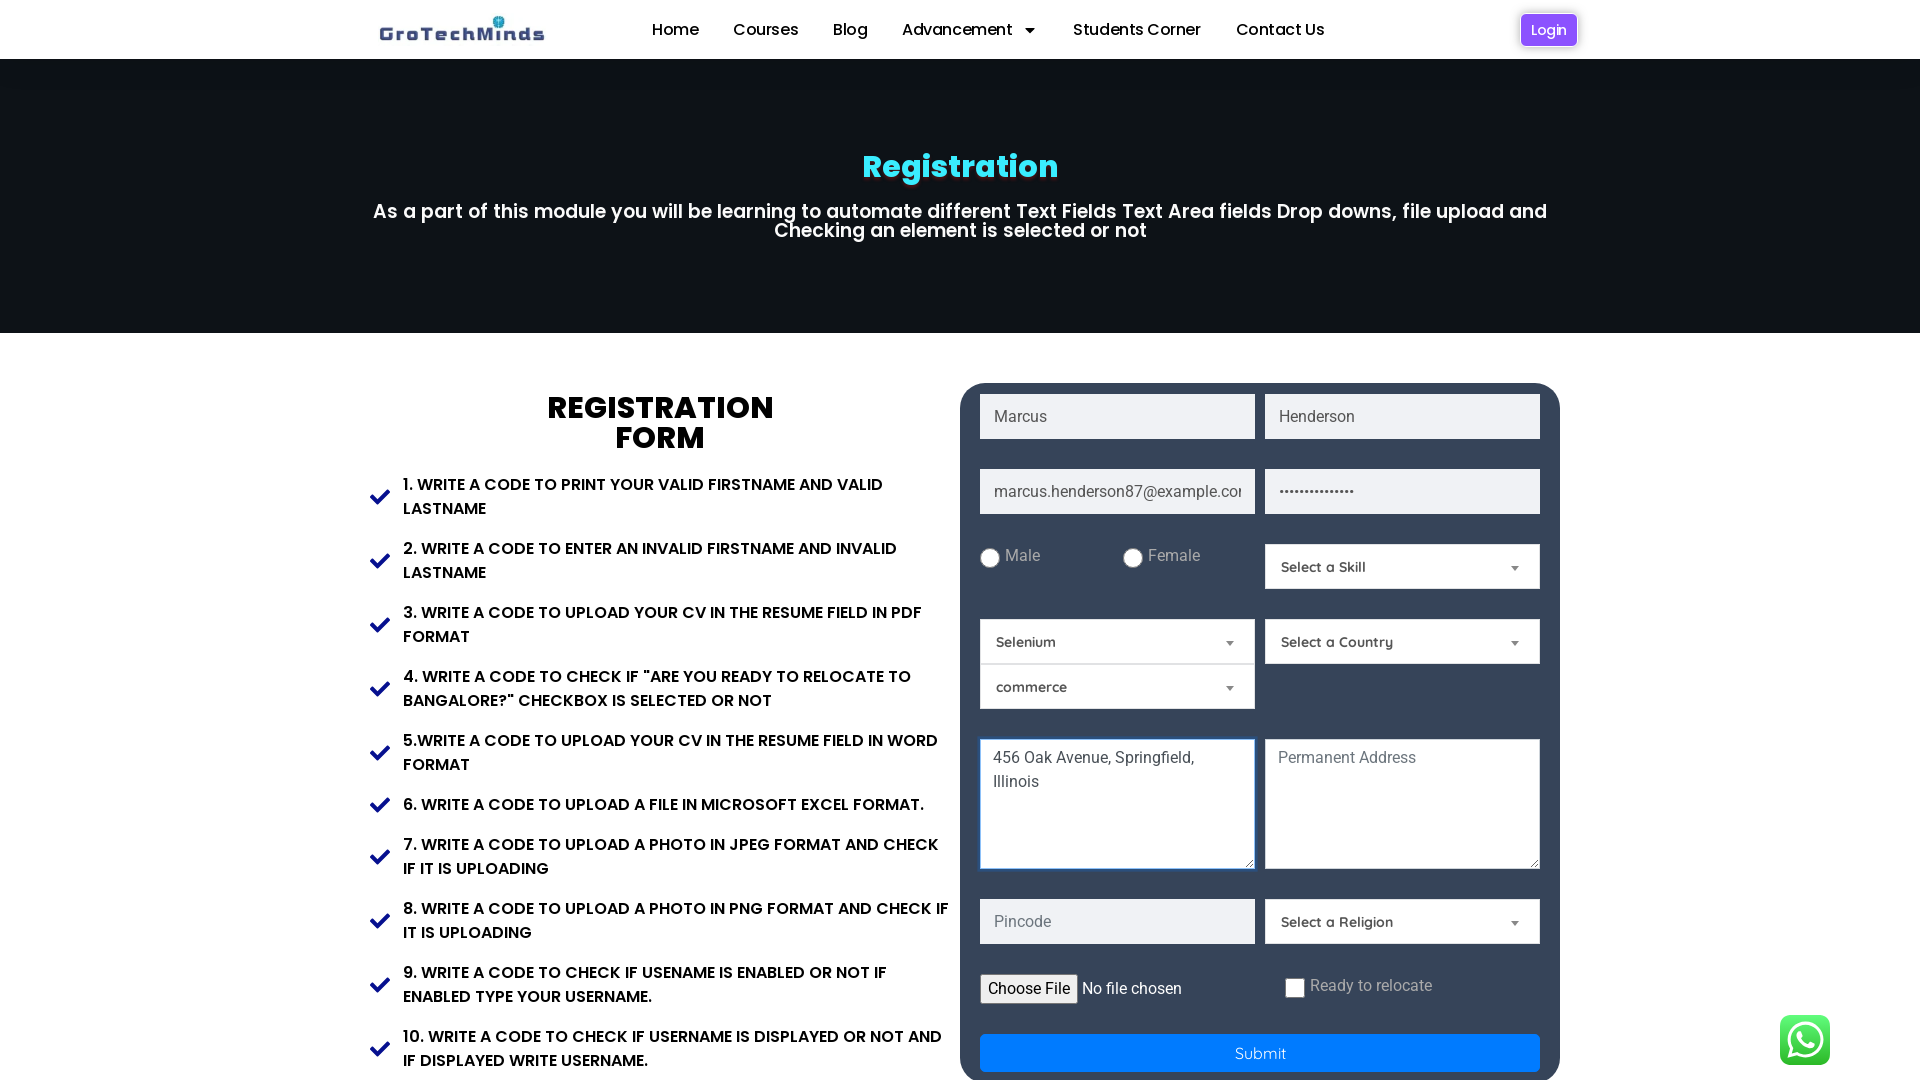

Filled permanent address field with '789 Maple Street, Columbus, Ohio' on #Permanent-Address
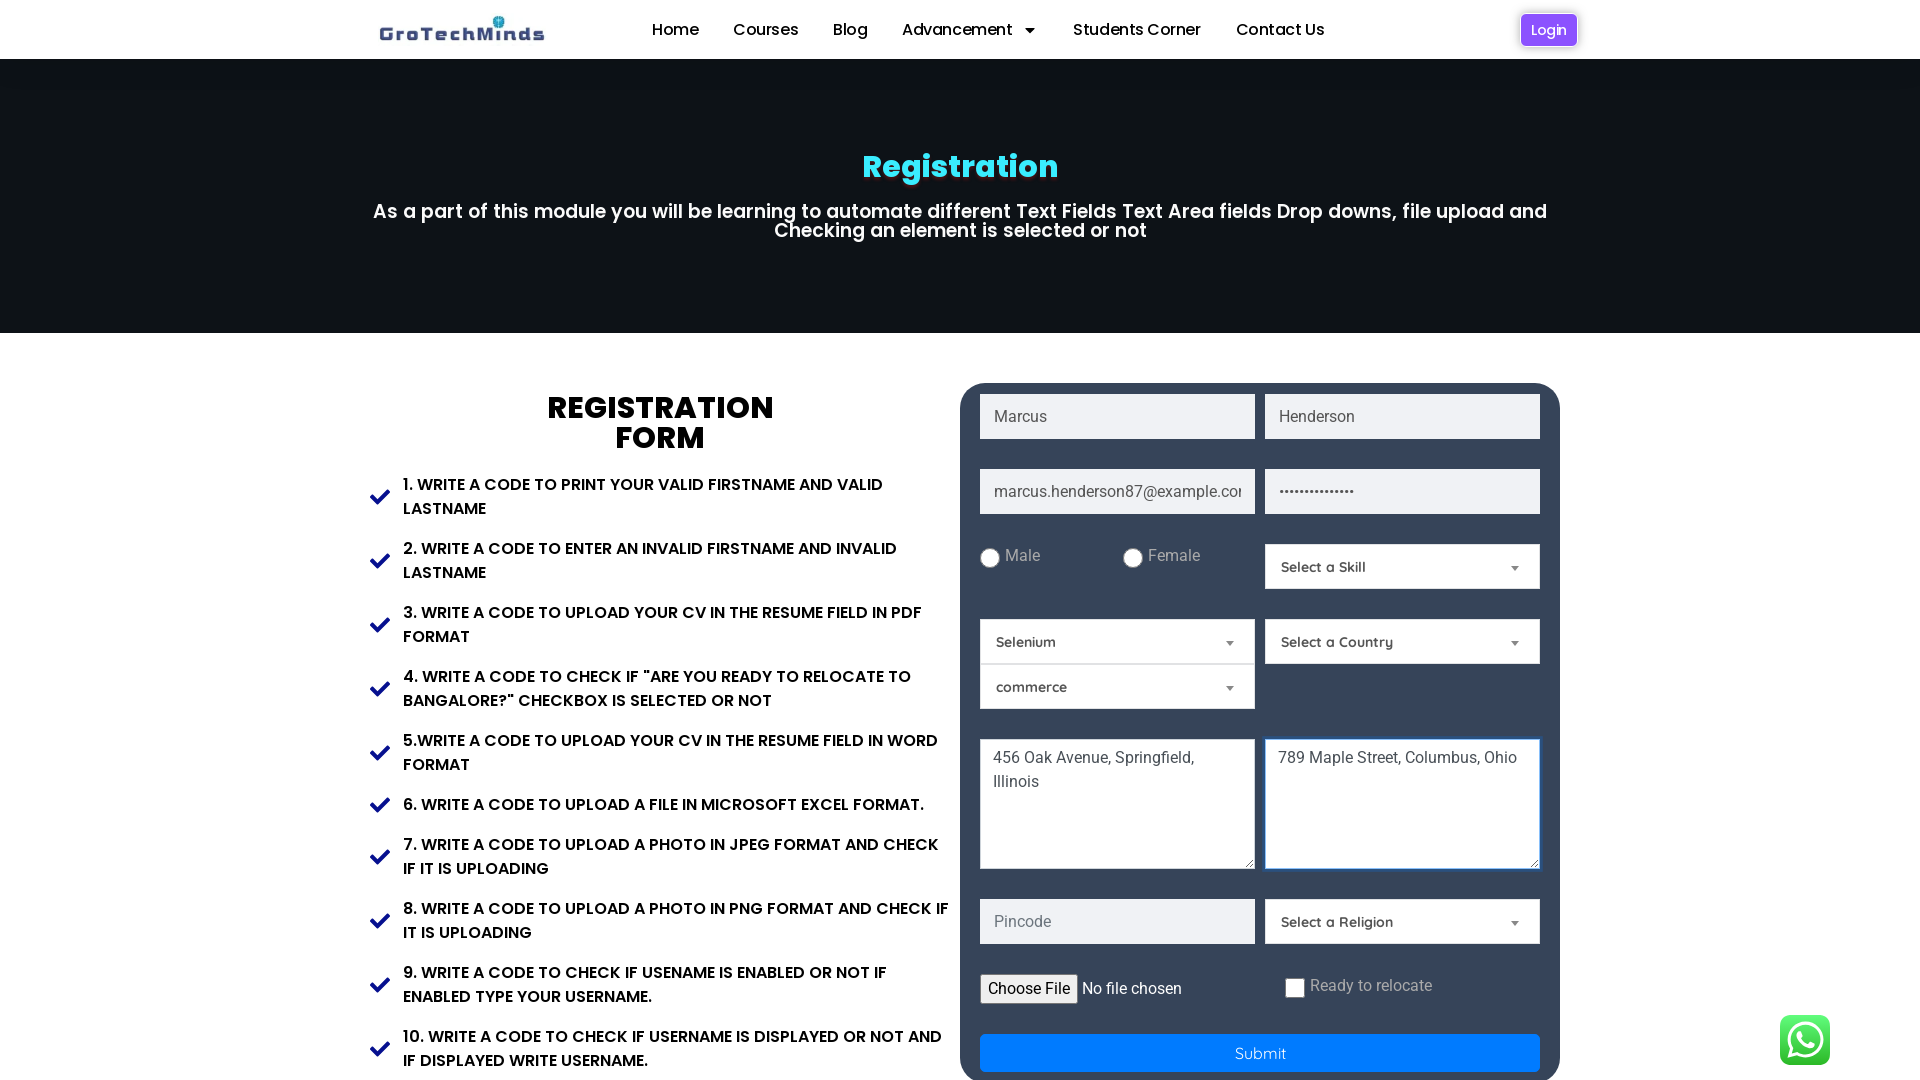

Filled pincode field with '62704' on #Pincode
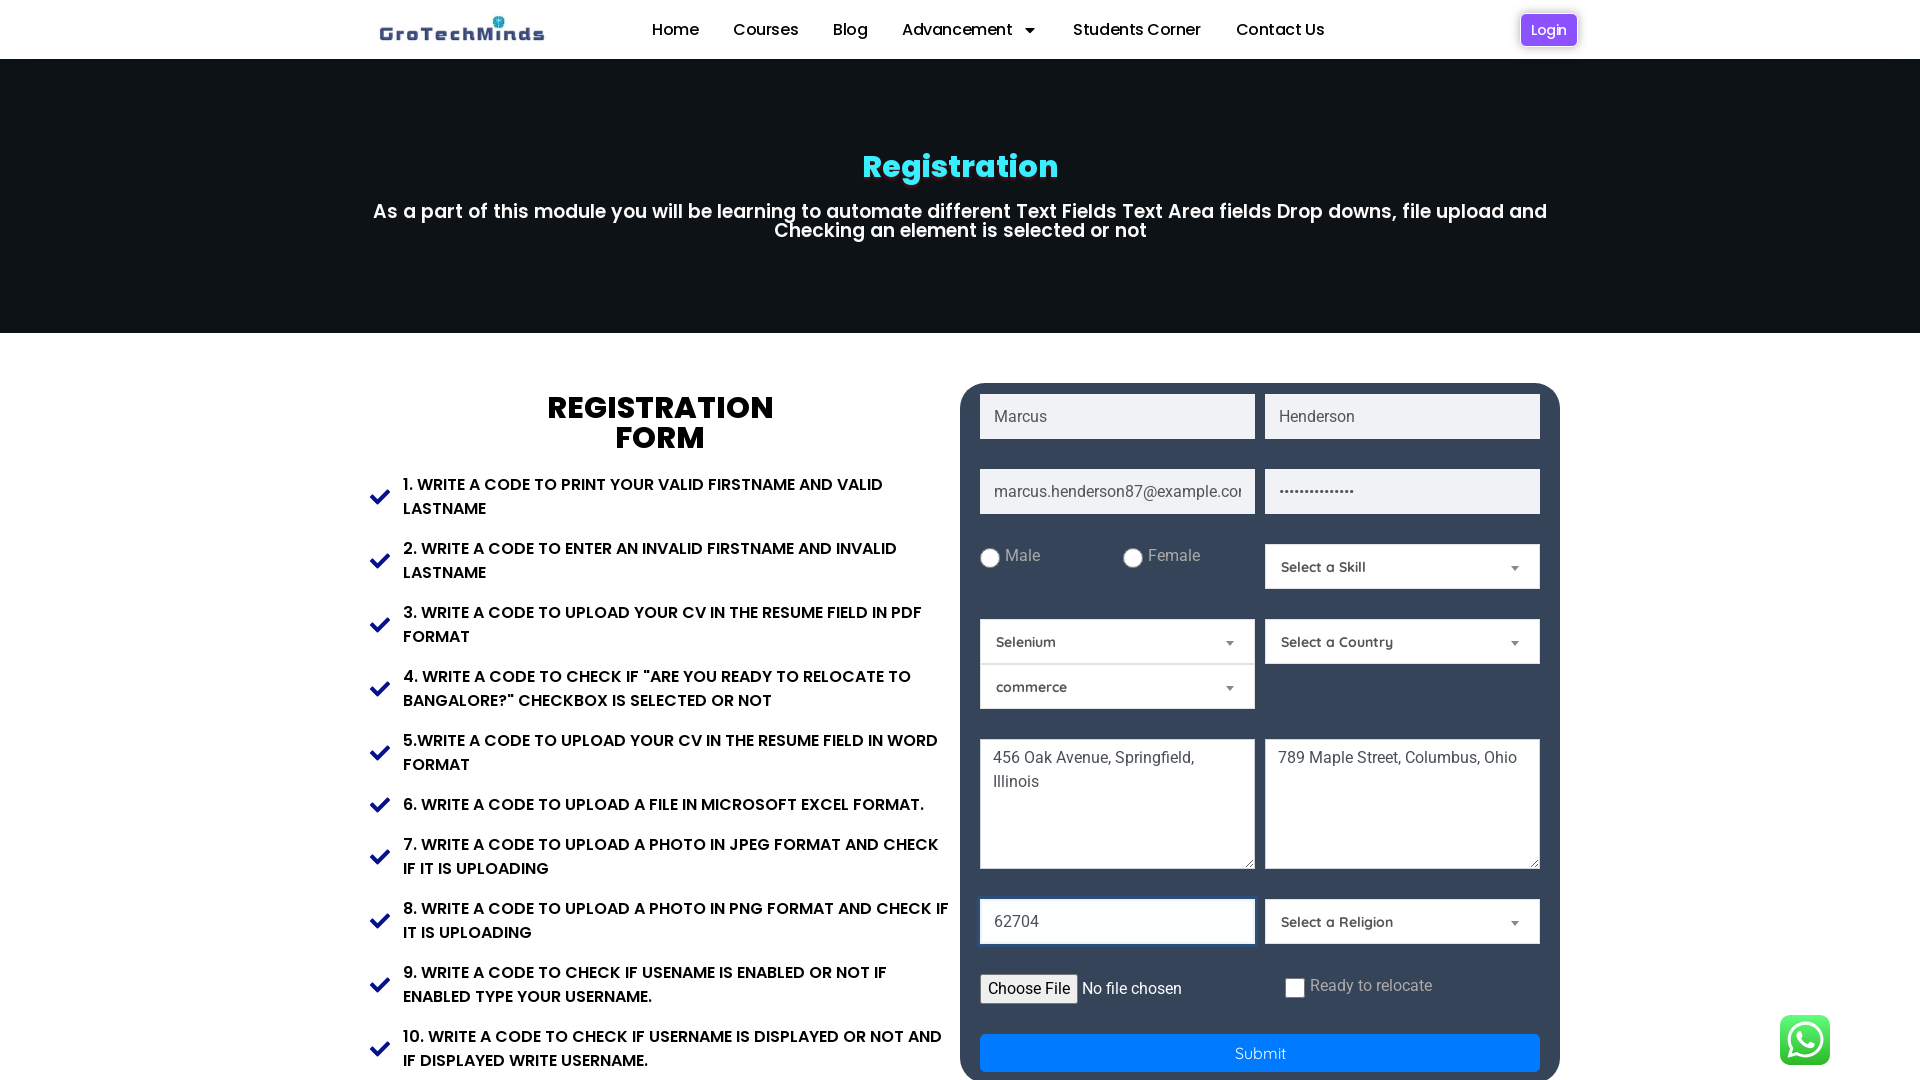

Selected Female gender radio button at (1132, 558) on input#Female
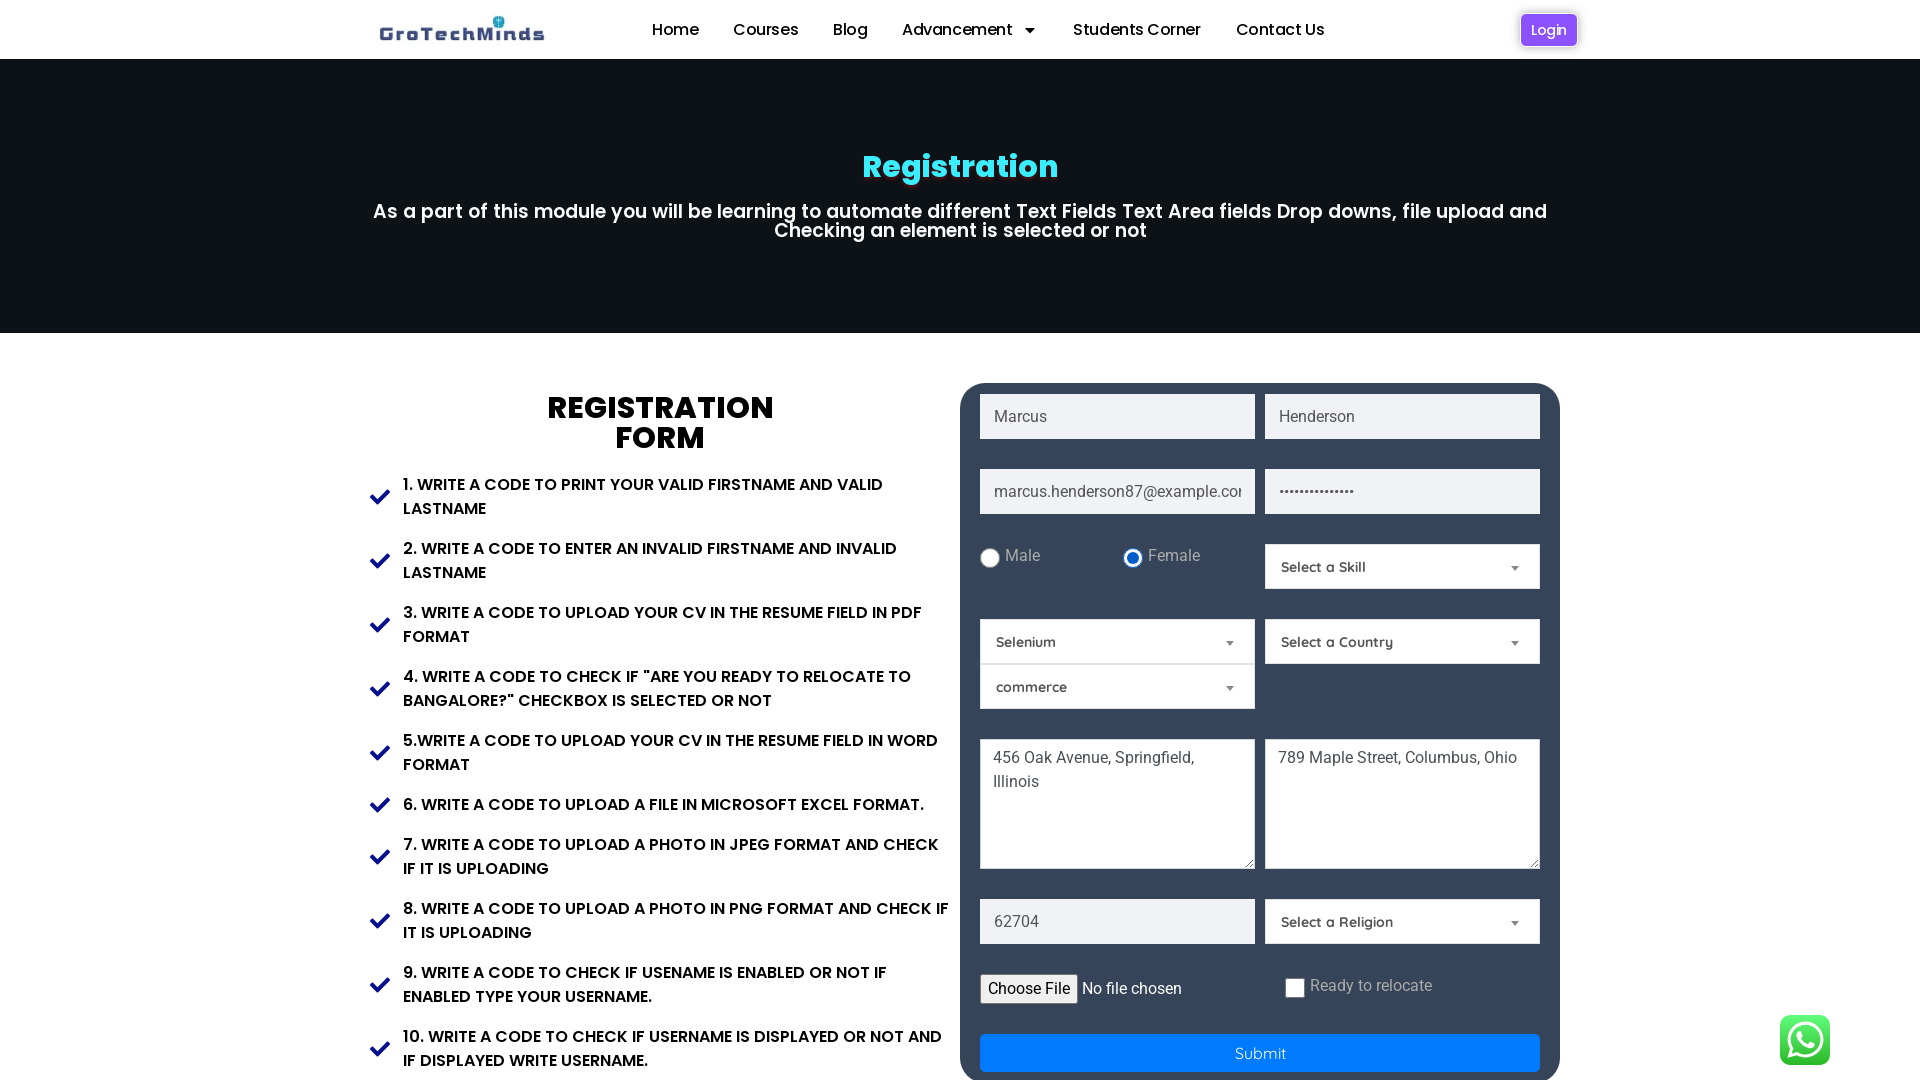

Selected skill 'select1' from Skills dropdown on #Skills
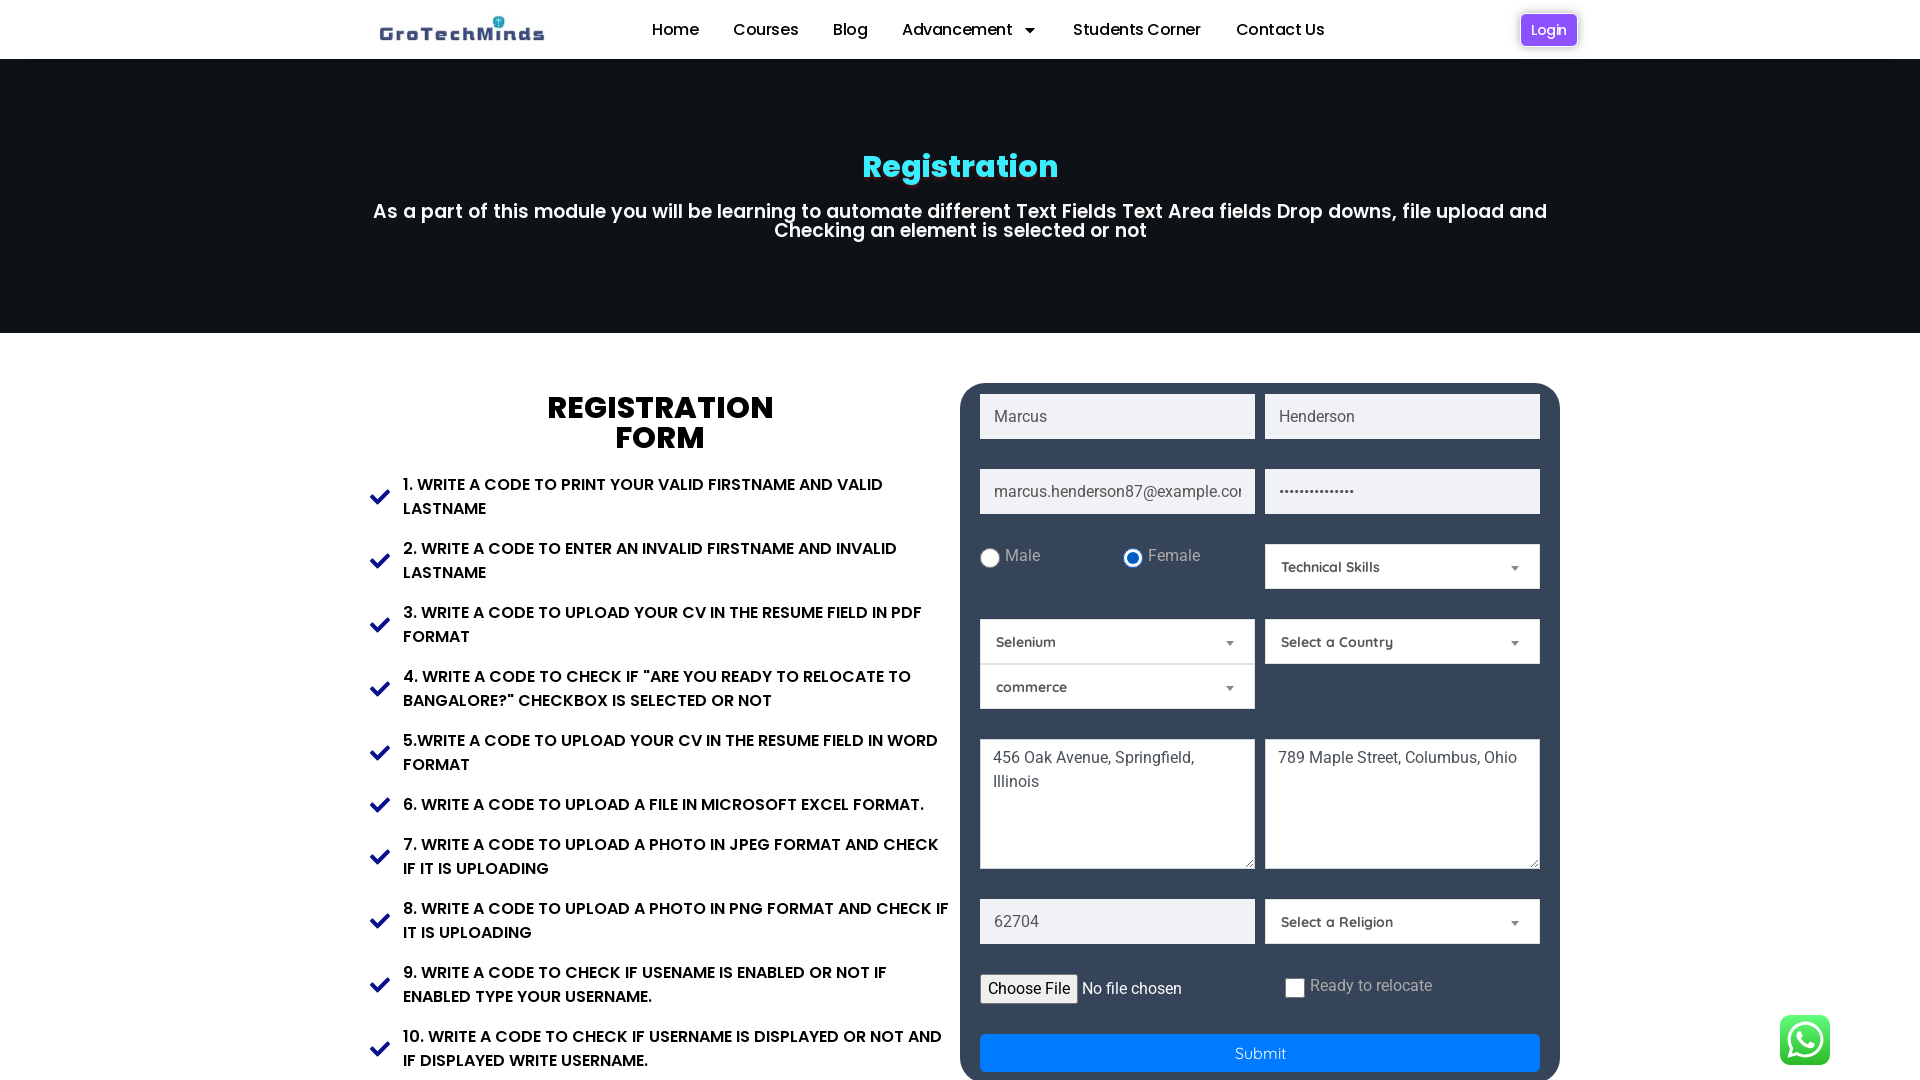

Selected country at index 3 from Country dropdown on #Country
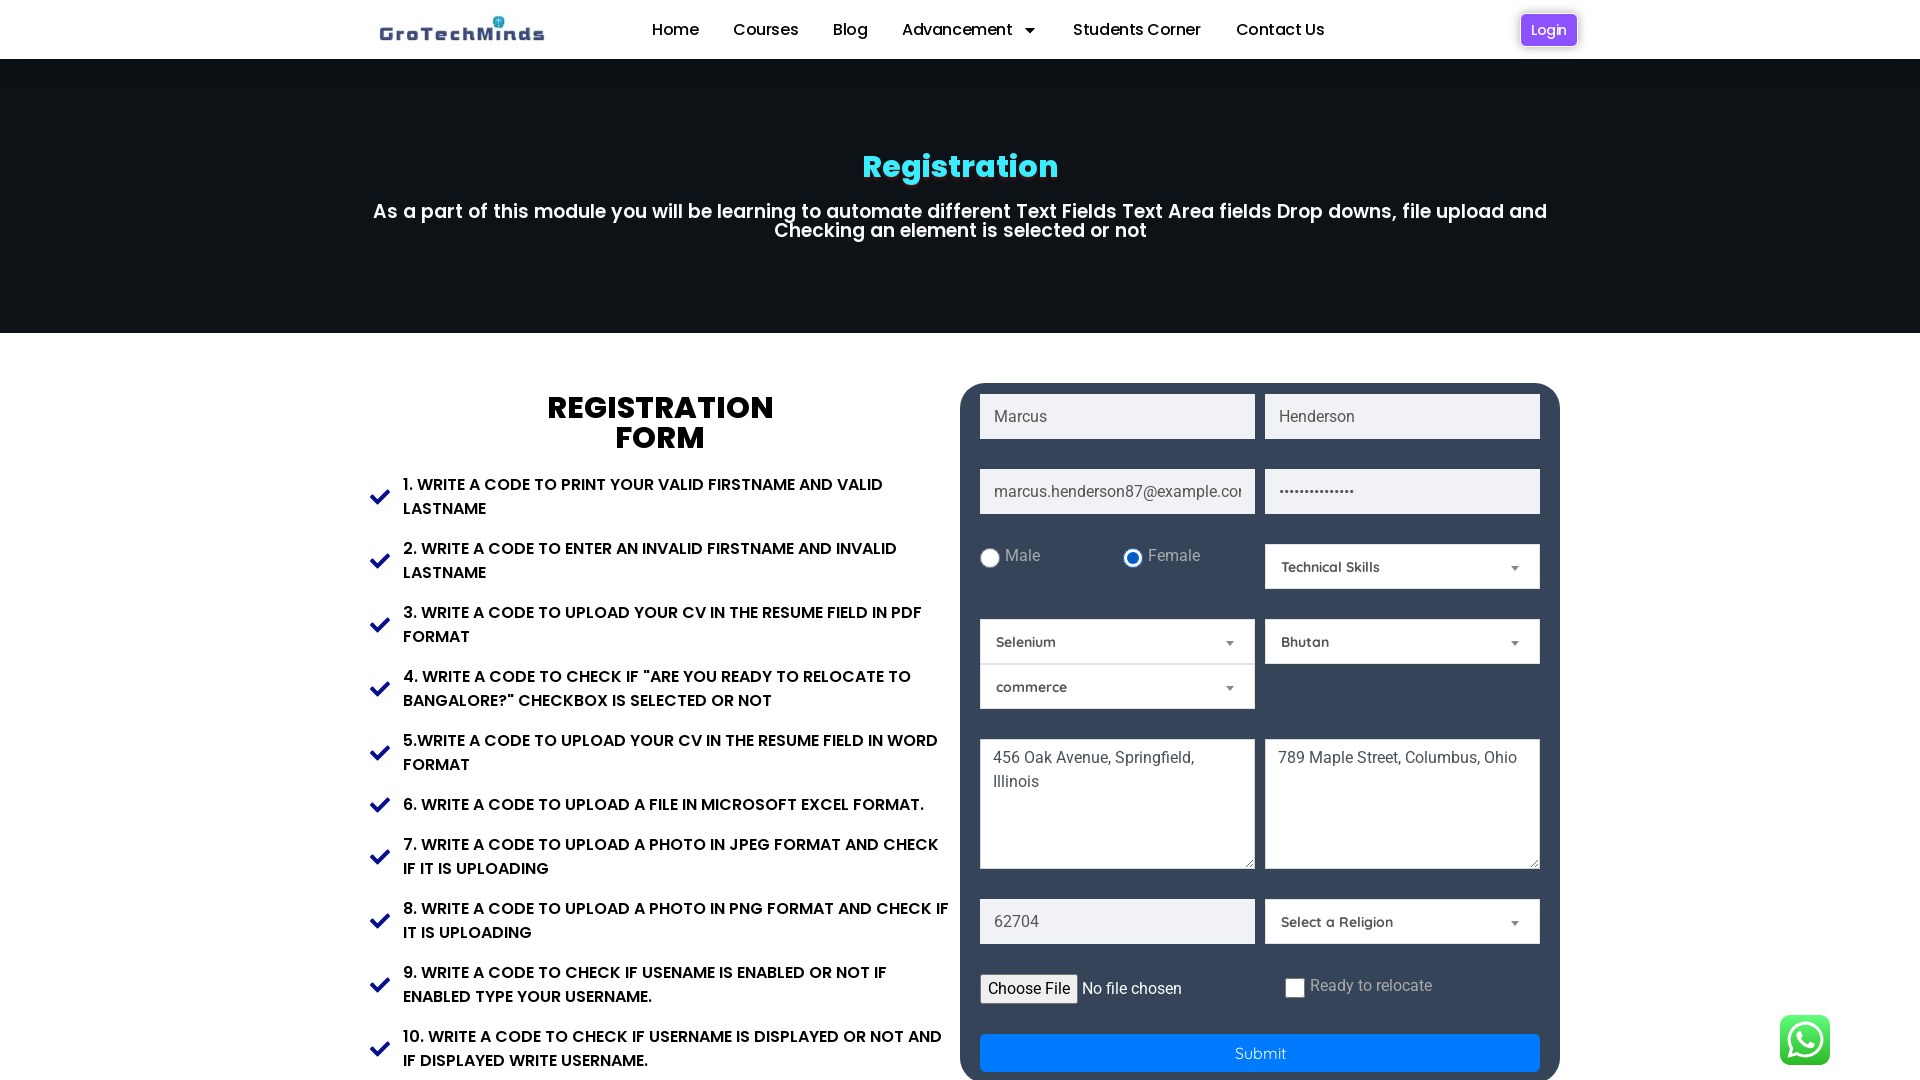

Selected 'Jews' from Religion dropdown on #Relegion
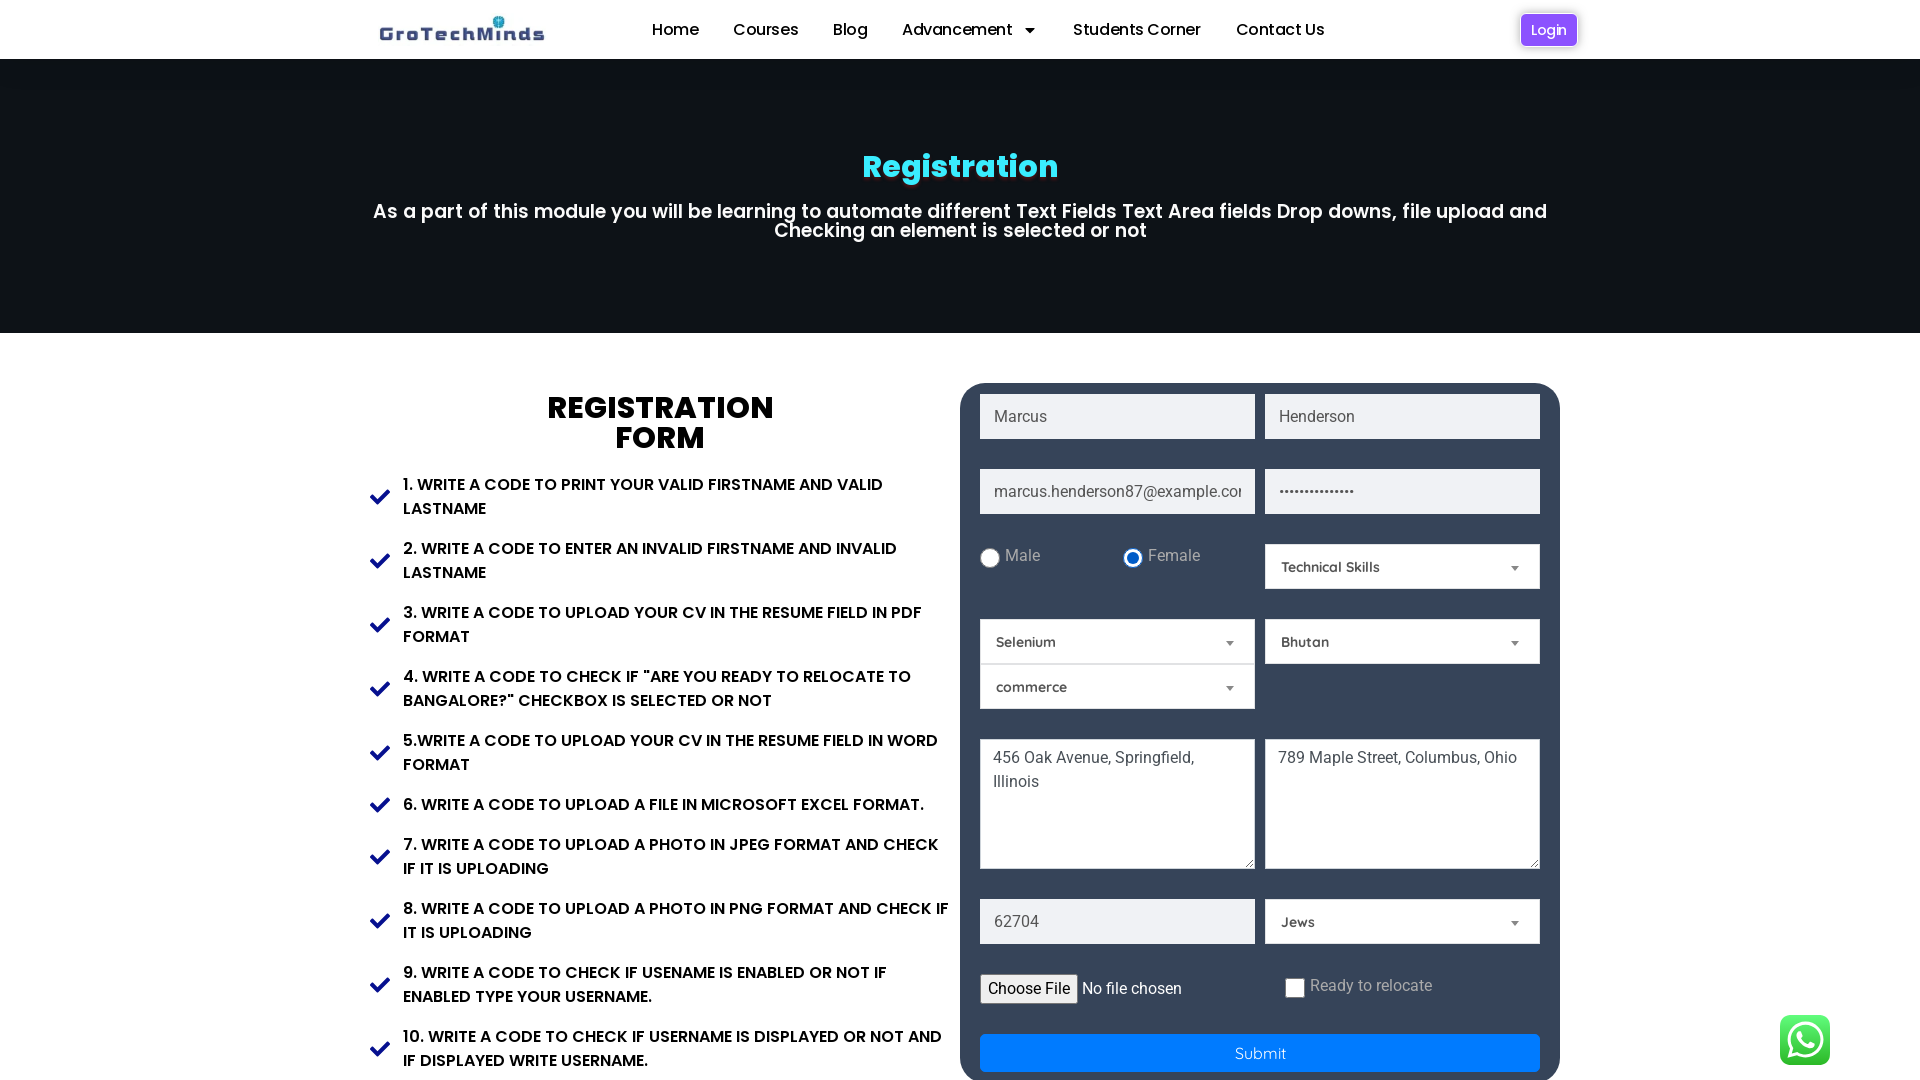

Clicked relocate checkbox at (1295, 988) on input#relocate
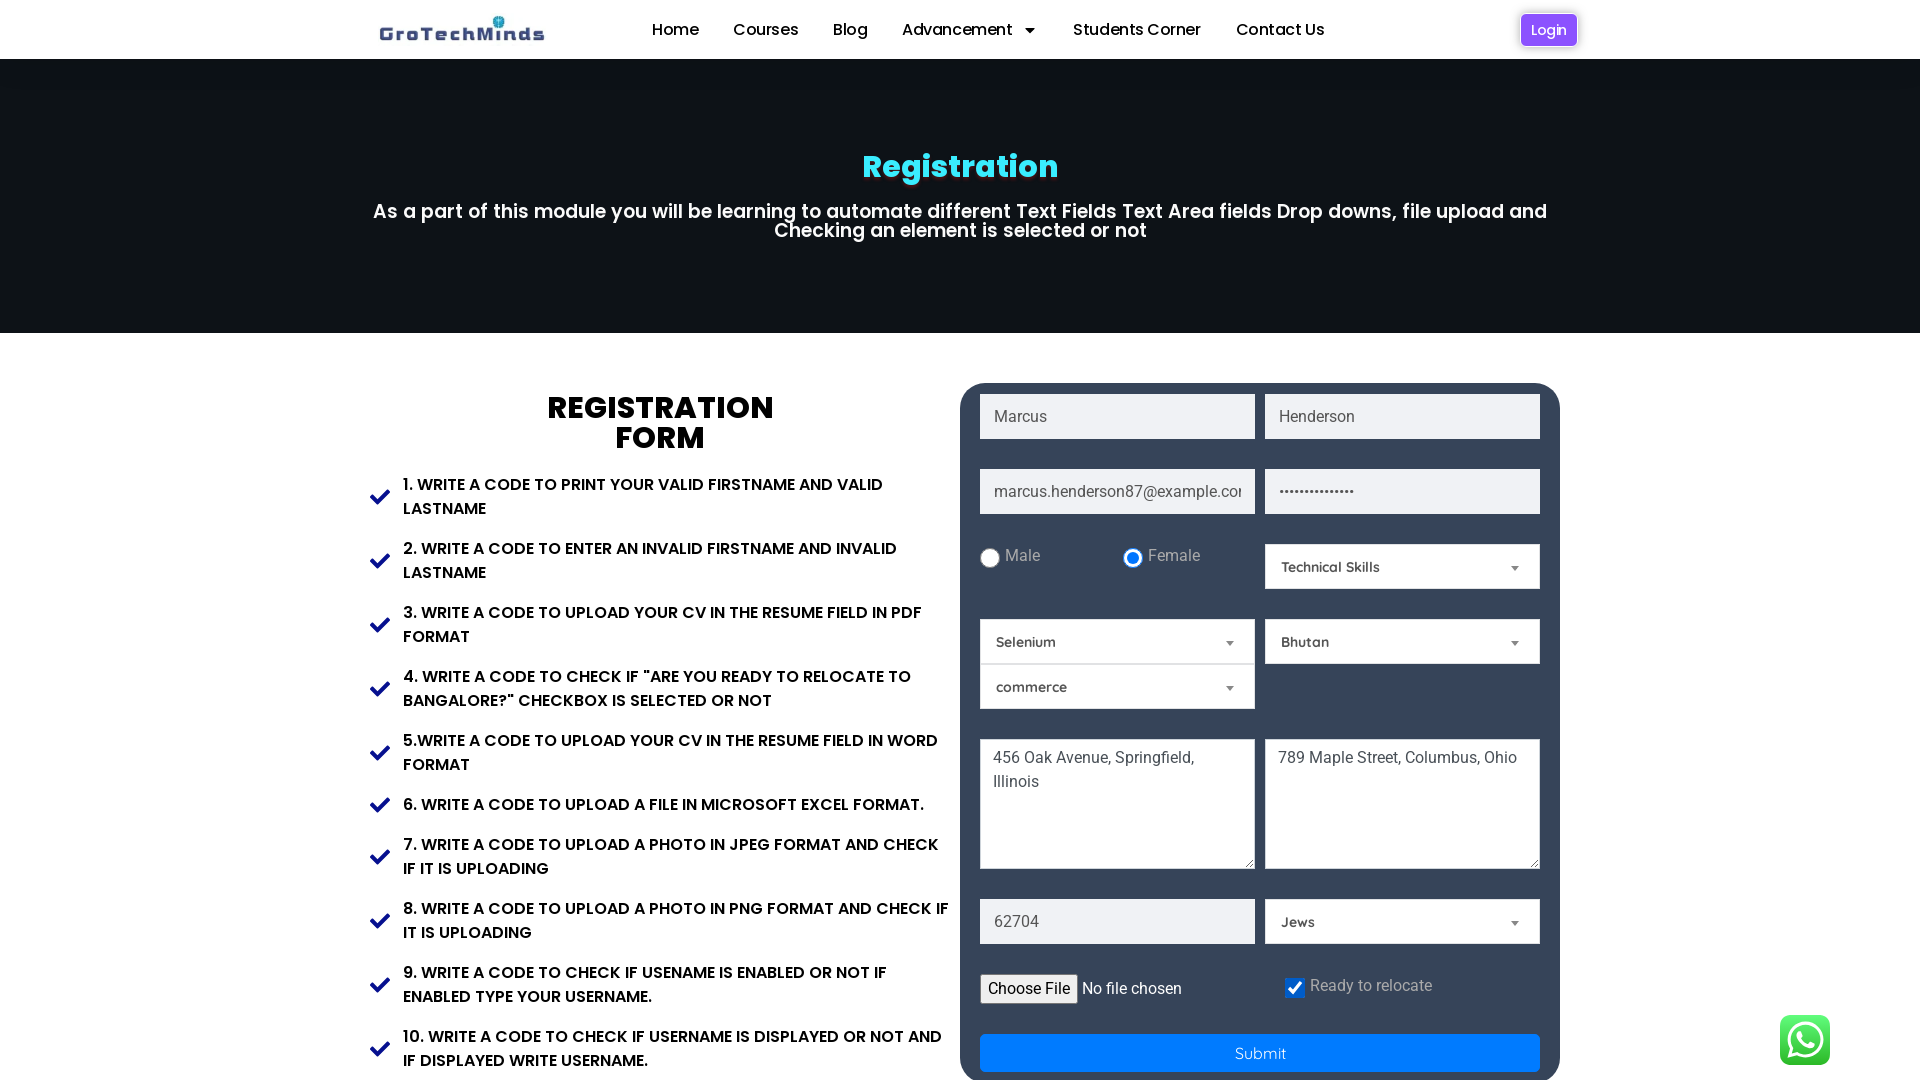

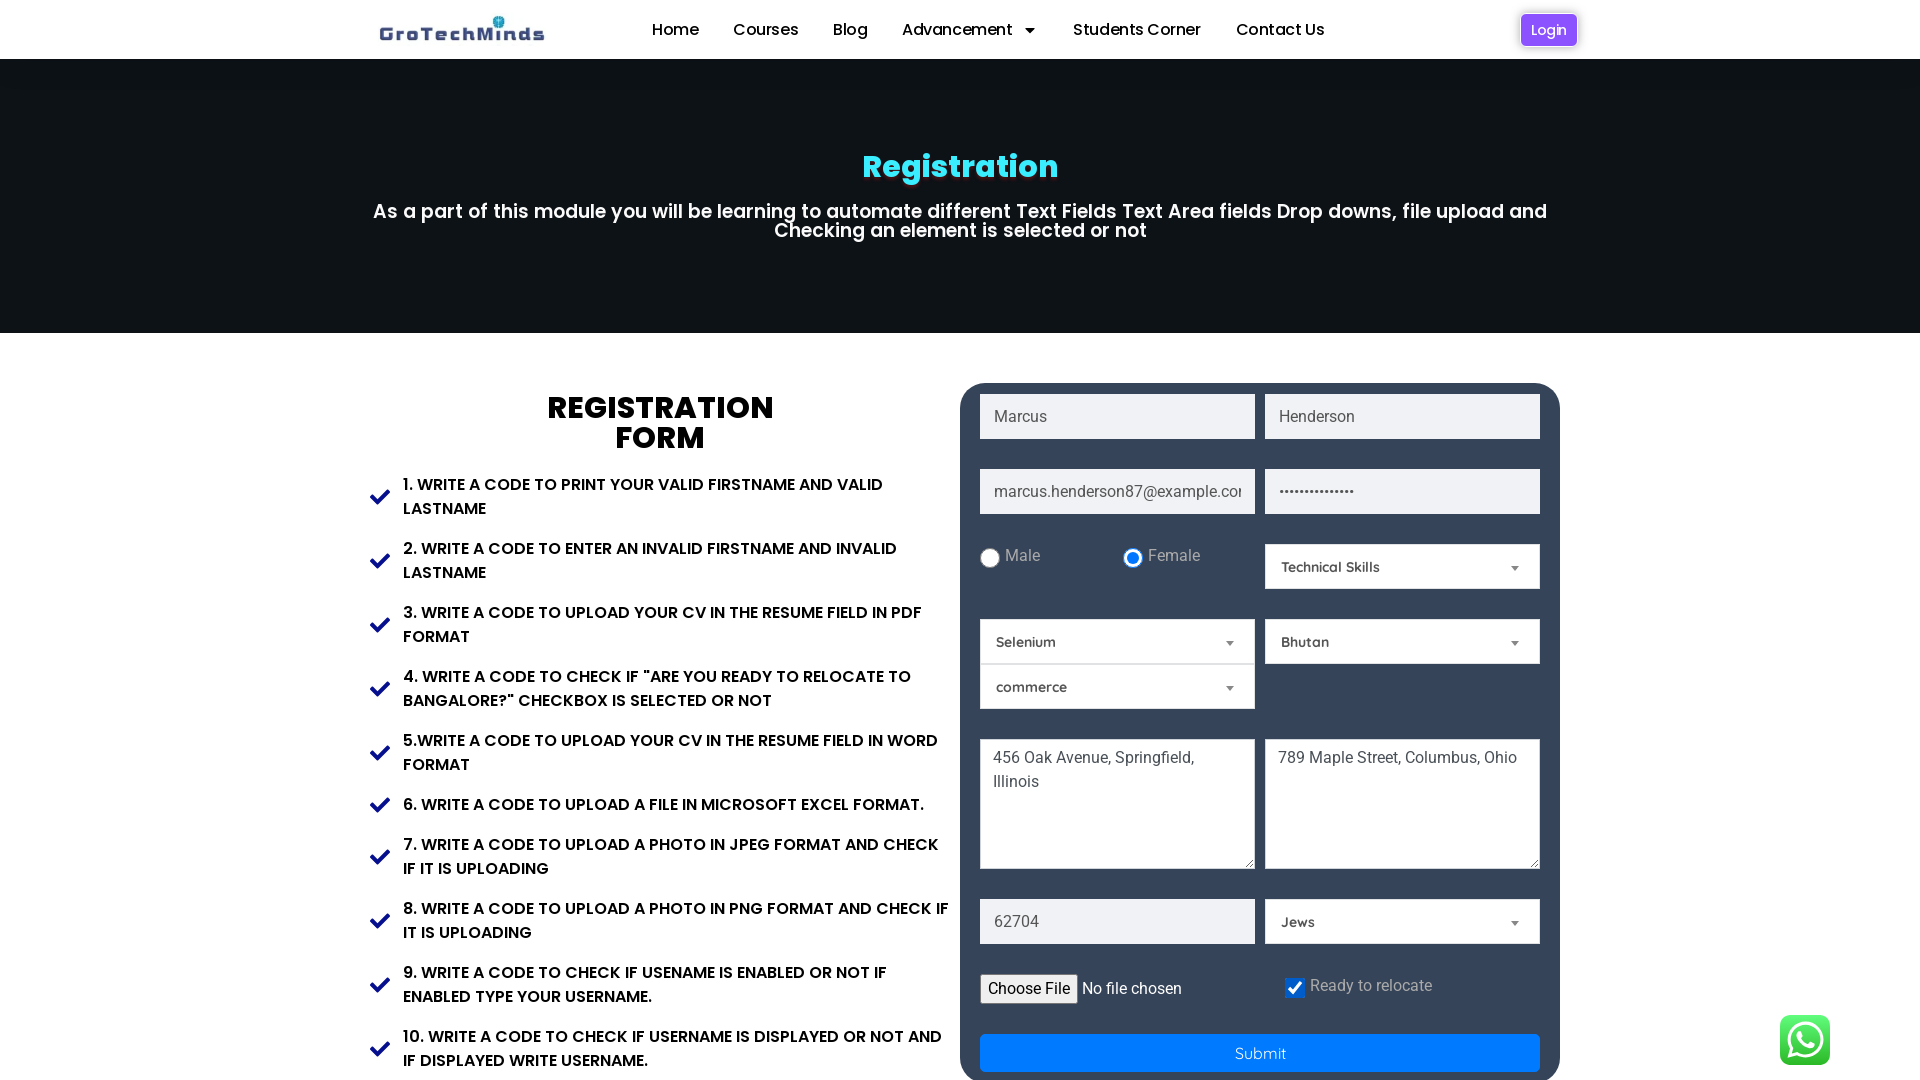